Navigates to an explicit wait practice page on suninjuly.github.io. The script only performs navigation without any additional actions.

Starting URL: http://suninjuly.github.io/explicit_wait2.html

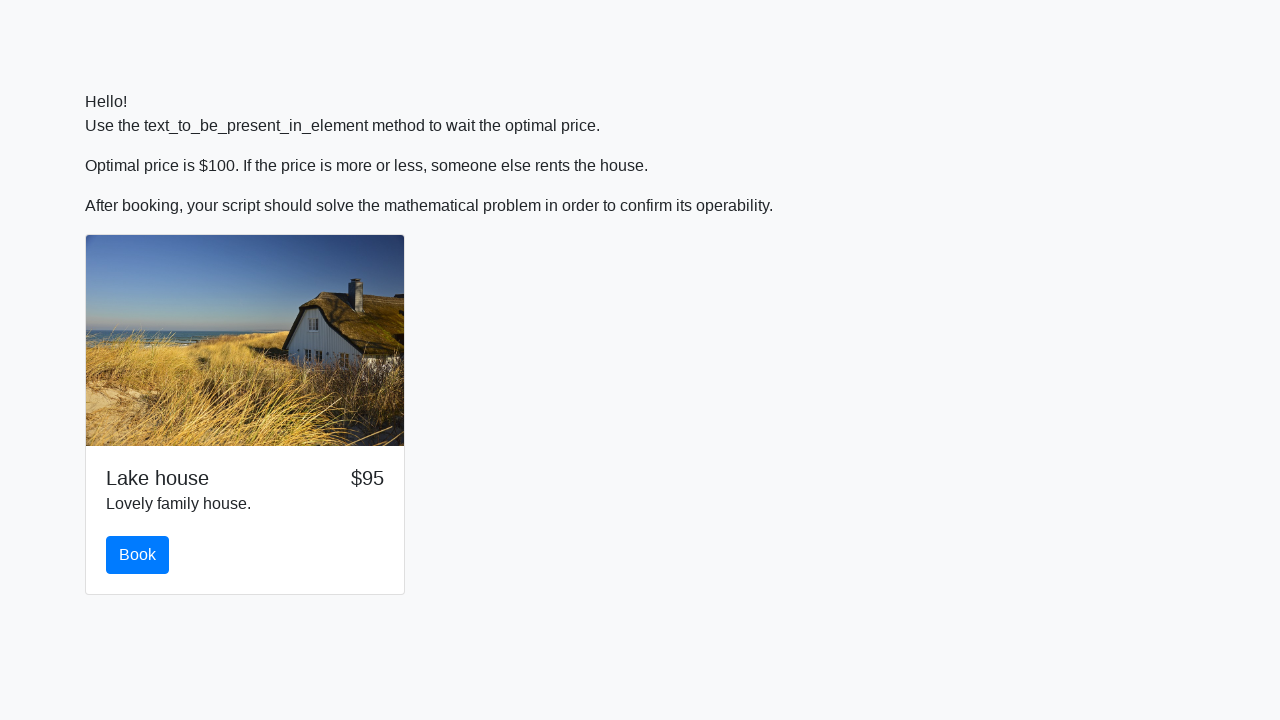

Waited for page to reach domcontentloaded state on explicit wait practice page
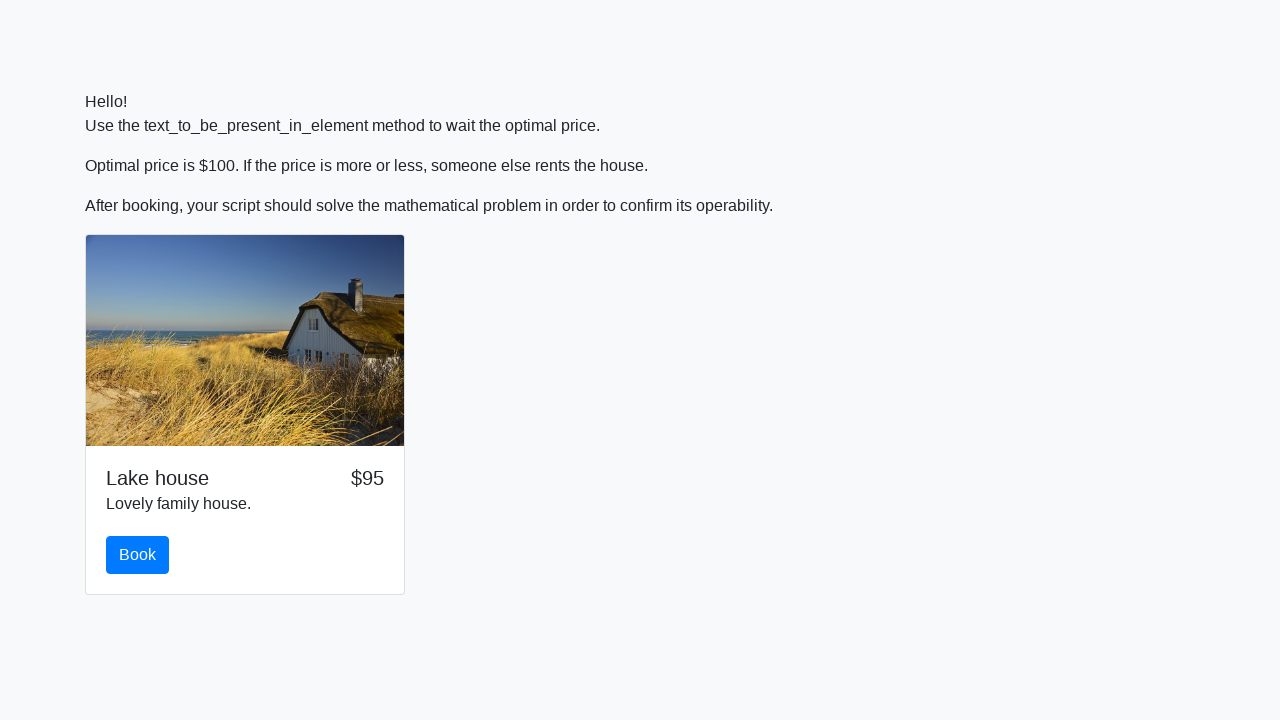

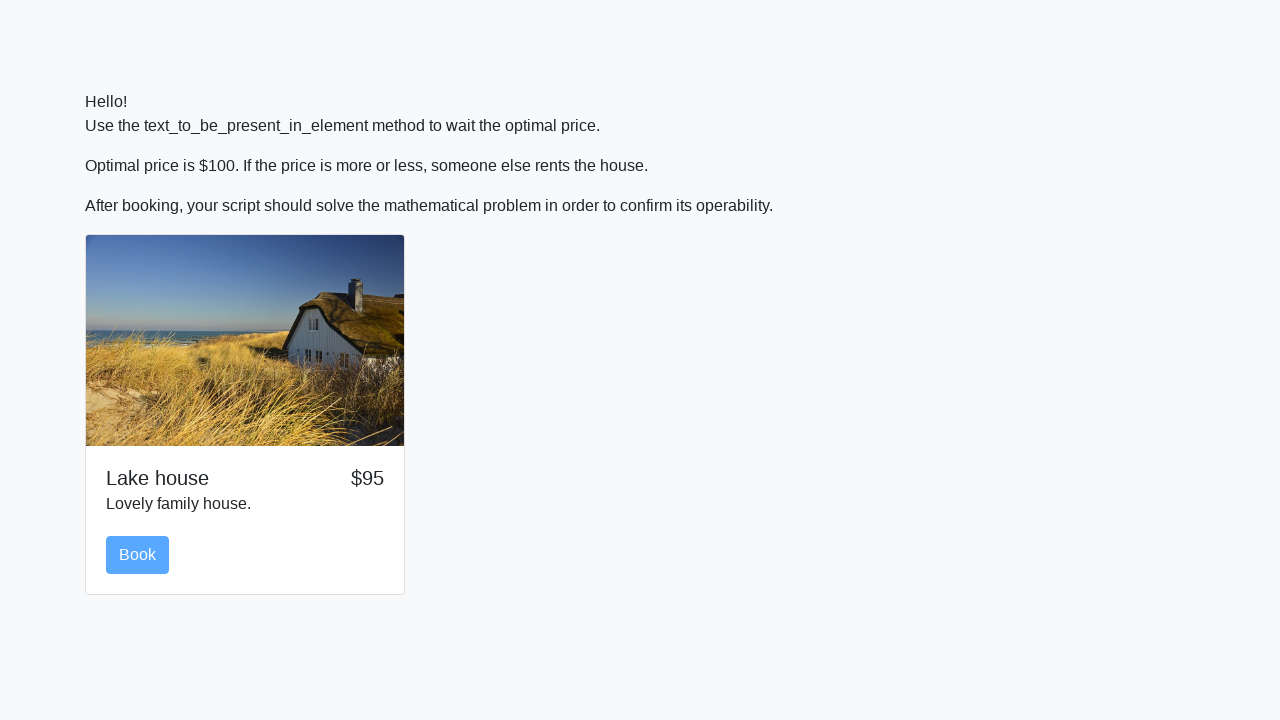